Verifies that the OrangeHRM page title is correct

Starting URL: https://opensource-demo.orangehrmlive.com/

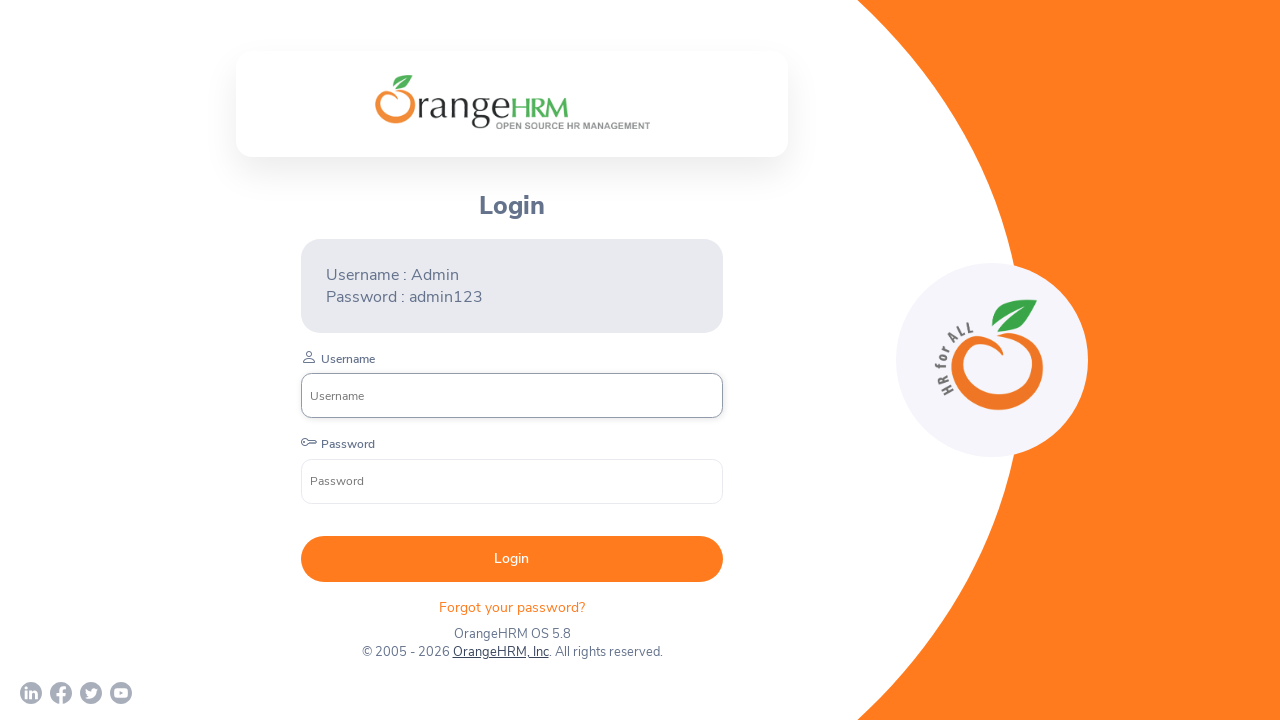

Navigated to OrangeHRM demo page
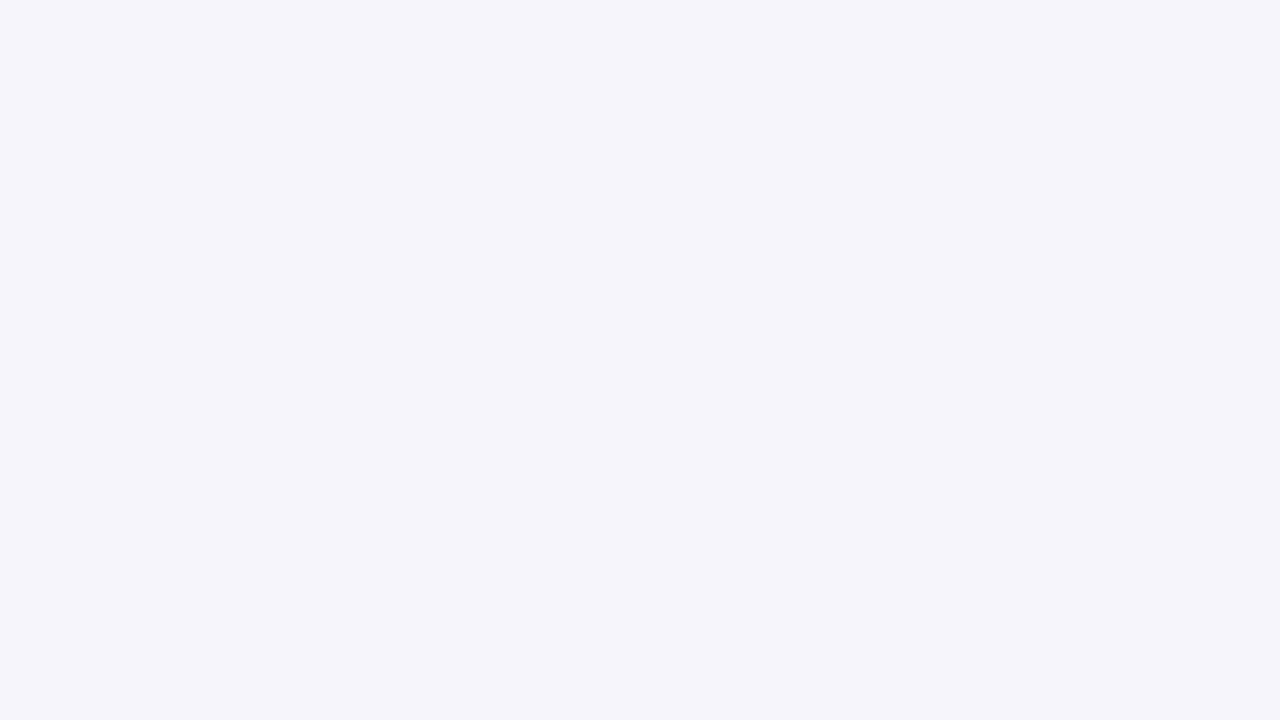

Retrieved page title
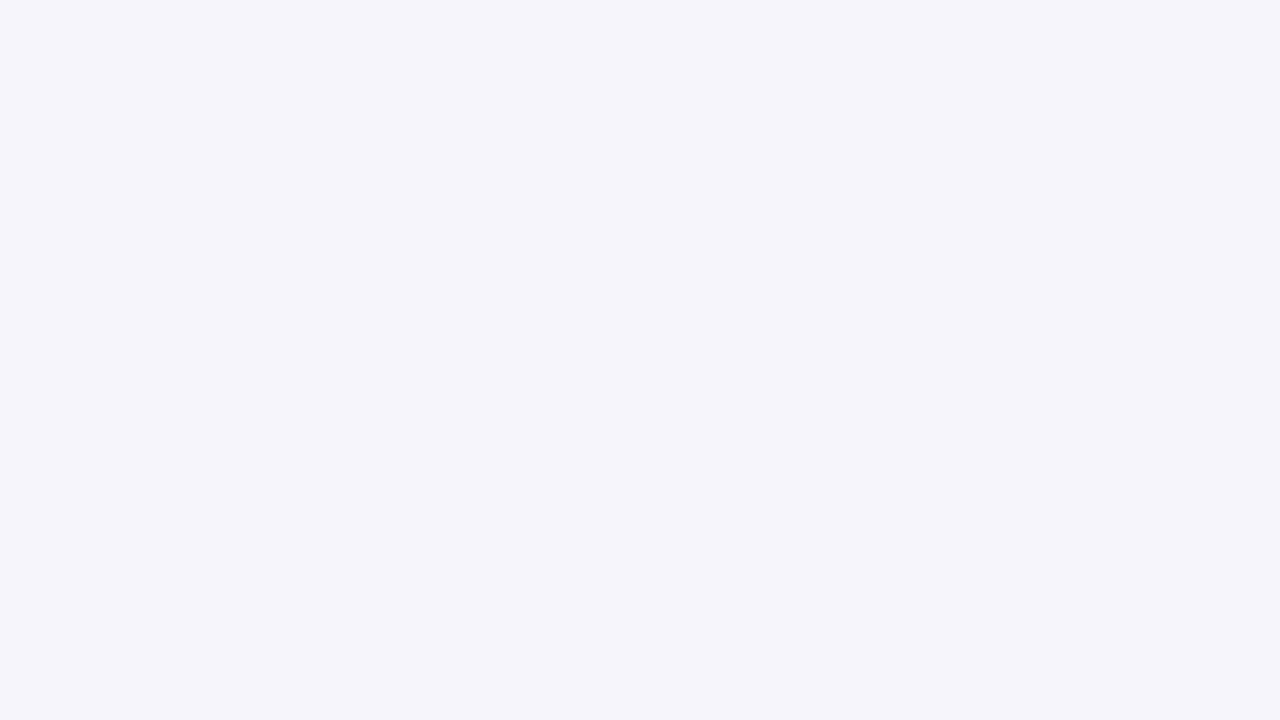

Verified page title is 'OrangeHRM'
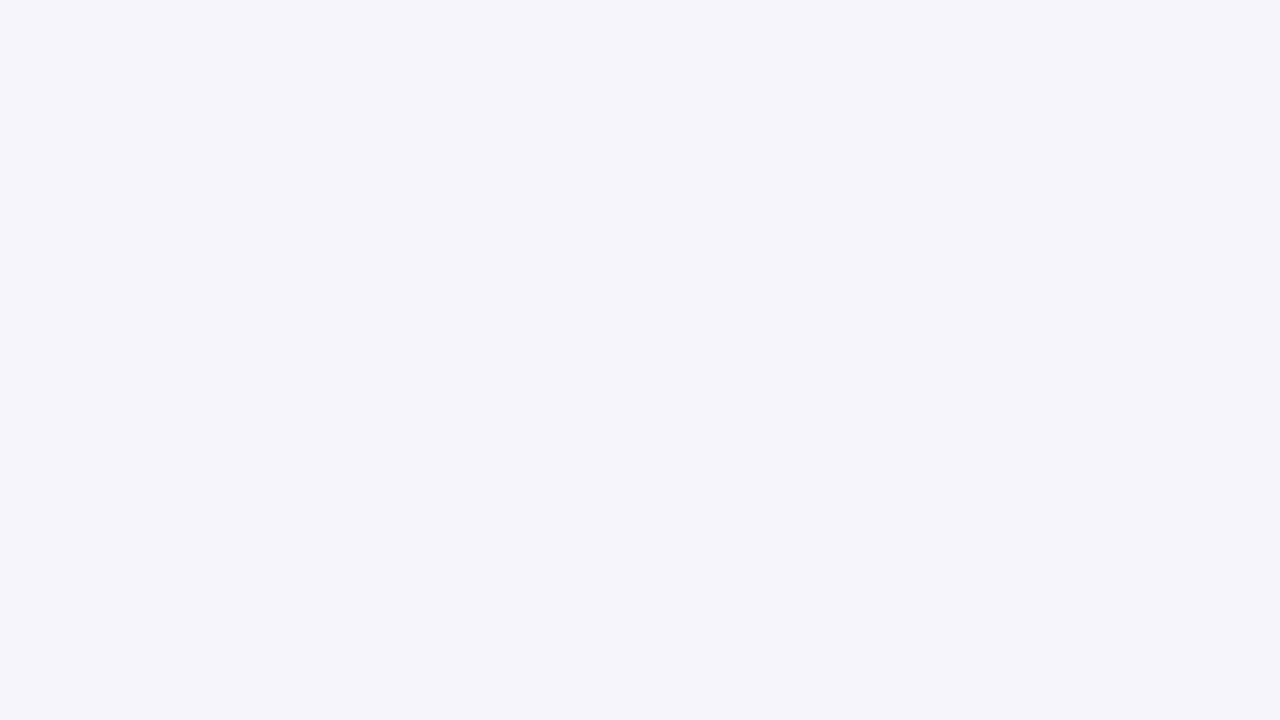

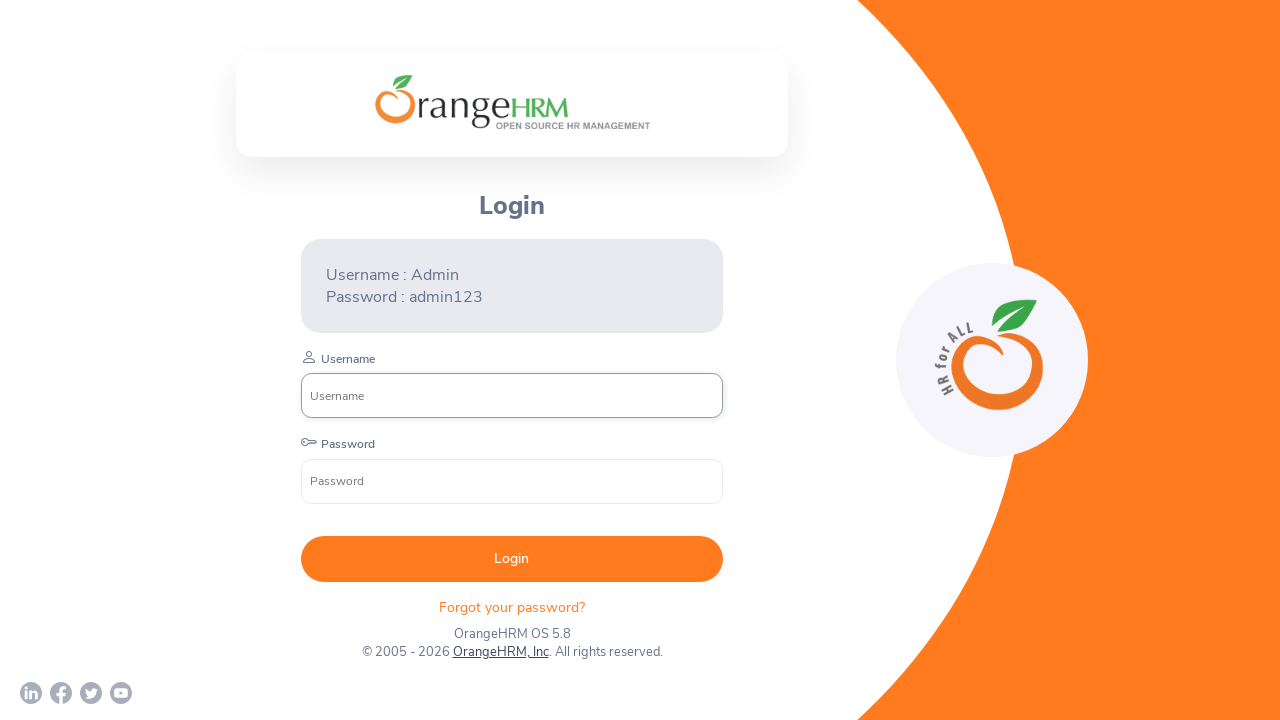